Tests the jQuery UI datepicker widget by switching to an iframe, opening the date picker, navigating to the next month, and selecting a specific date.

Starting URL: https://jqueryui.com/datepicker/

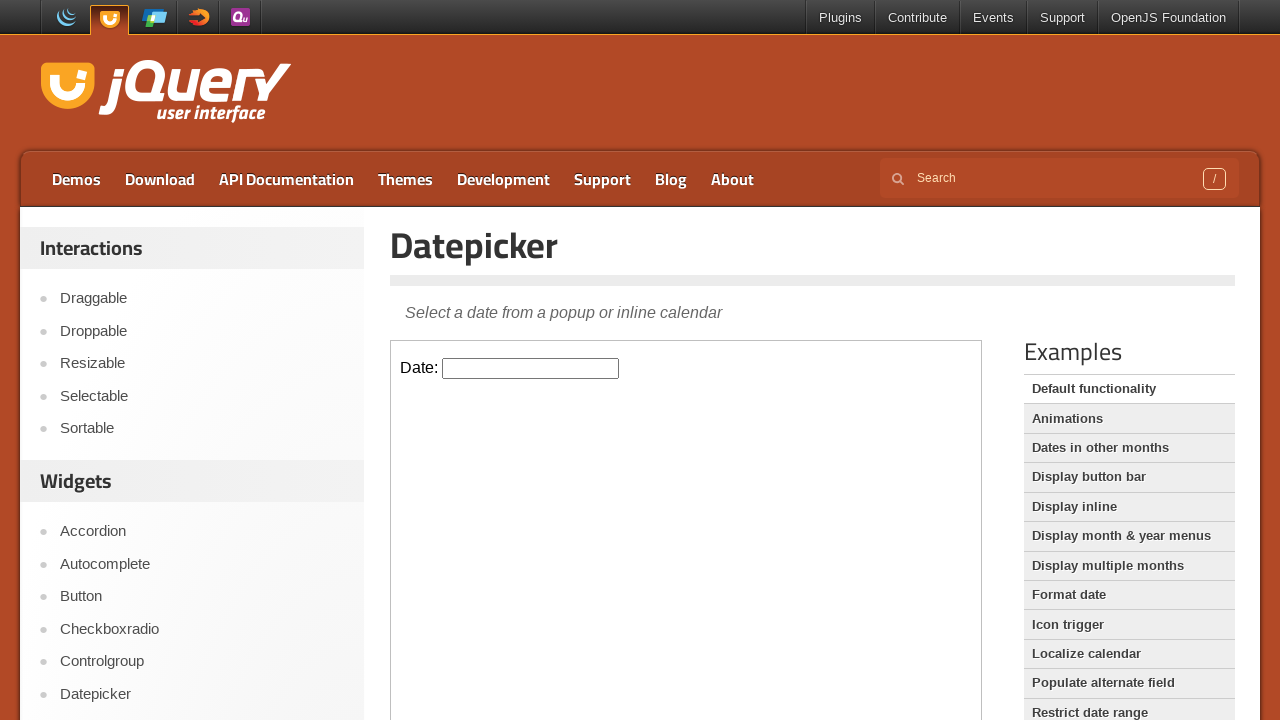

Located iframe containing the date picker
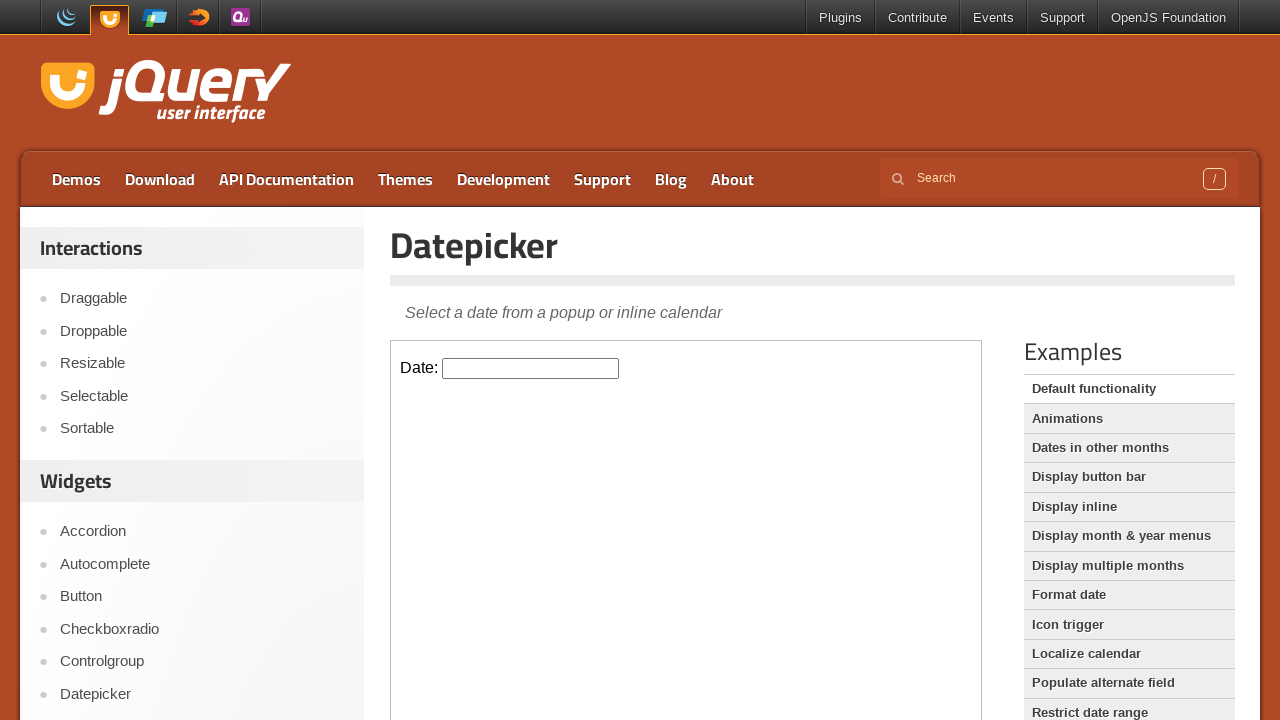

Clicked on date picker input field to open the widget at (531, 368) on iframe.demo-frame >> internal:control=enter-frame >> #datepicker
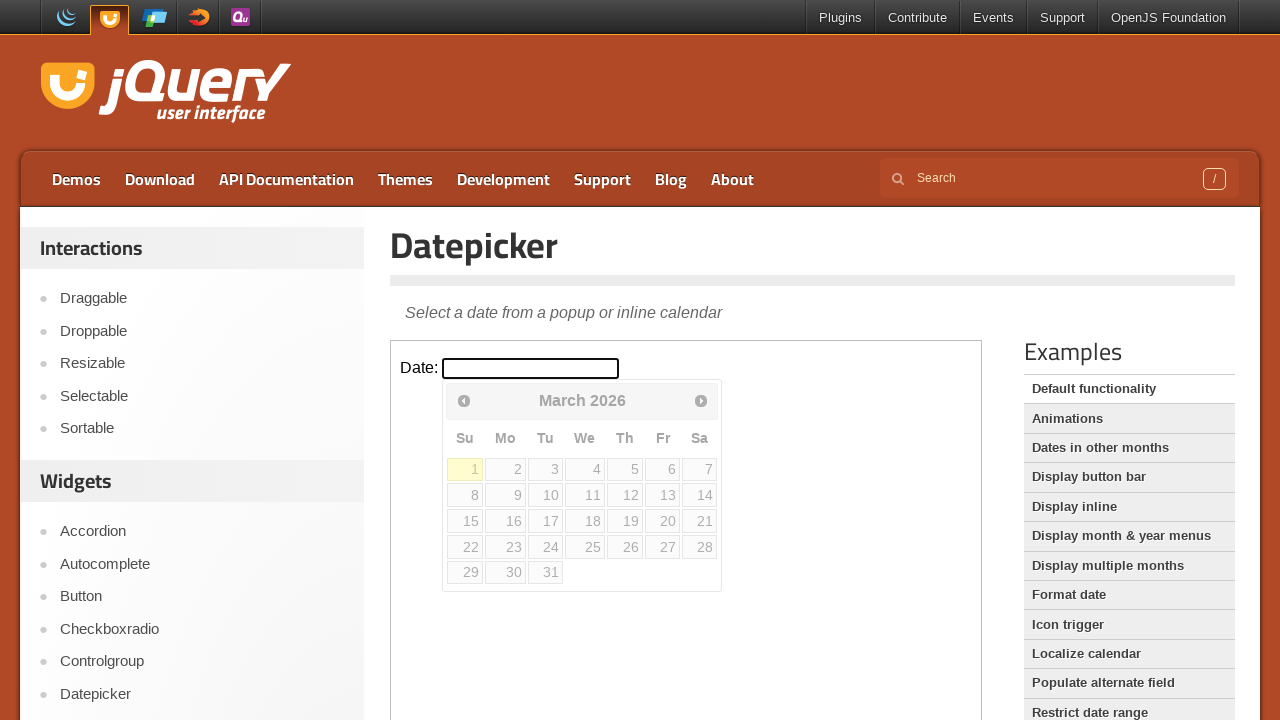

Clicked next month button to navigate forward at (701, 400) on iframe.demo-frame >> internal:control=enter-frame >> span.ui-icon.ui-icon-circle
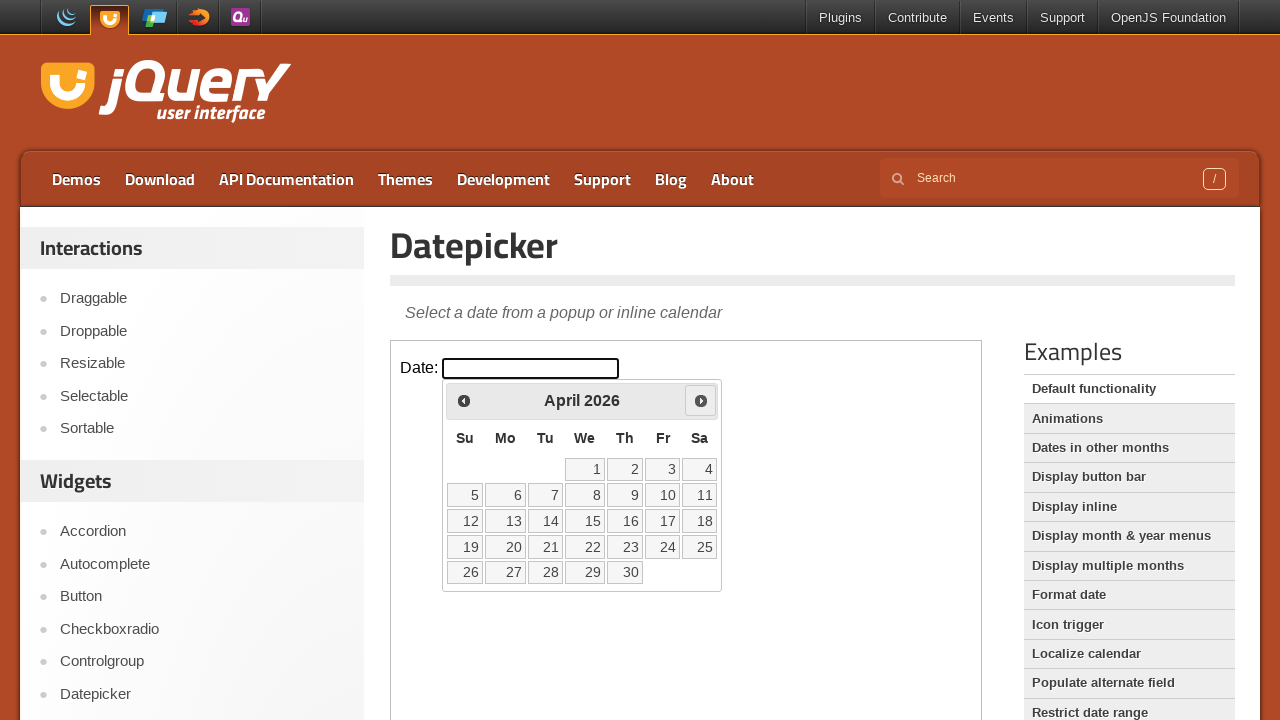

Selected date 22 from the date picker at (585, 547) on iframe.demo-frame >> internal:control=enter-frame >> a:text('22')
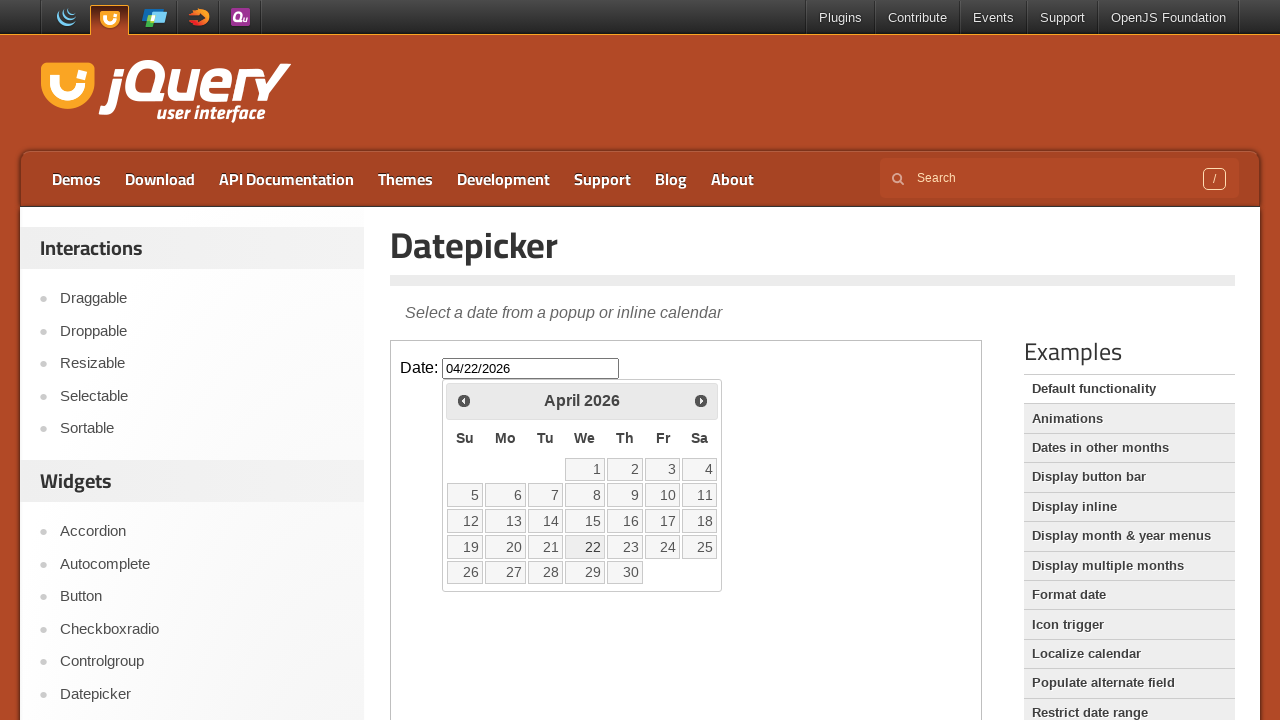

Verified date picker input field is visible after selection
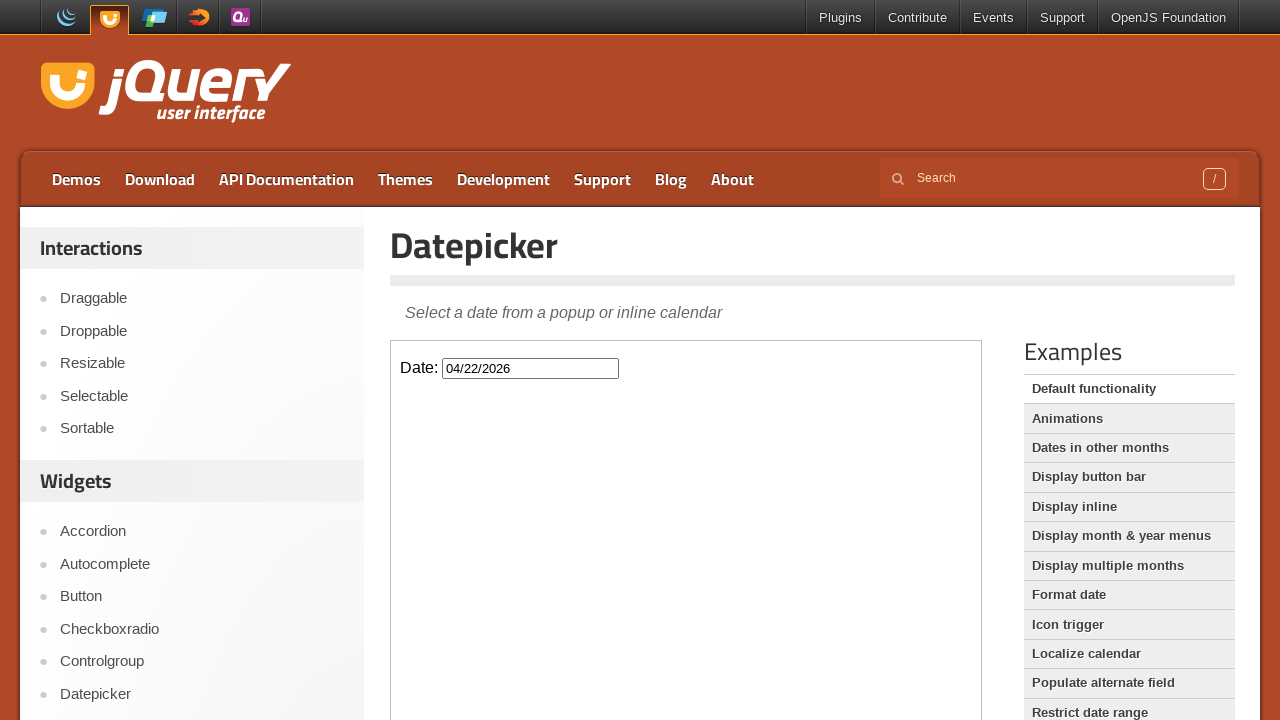

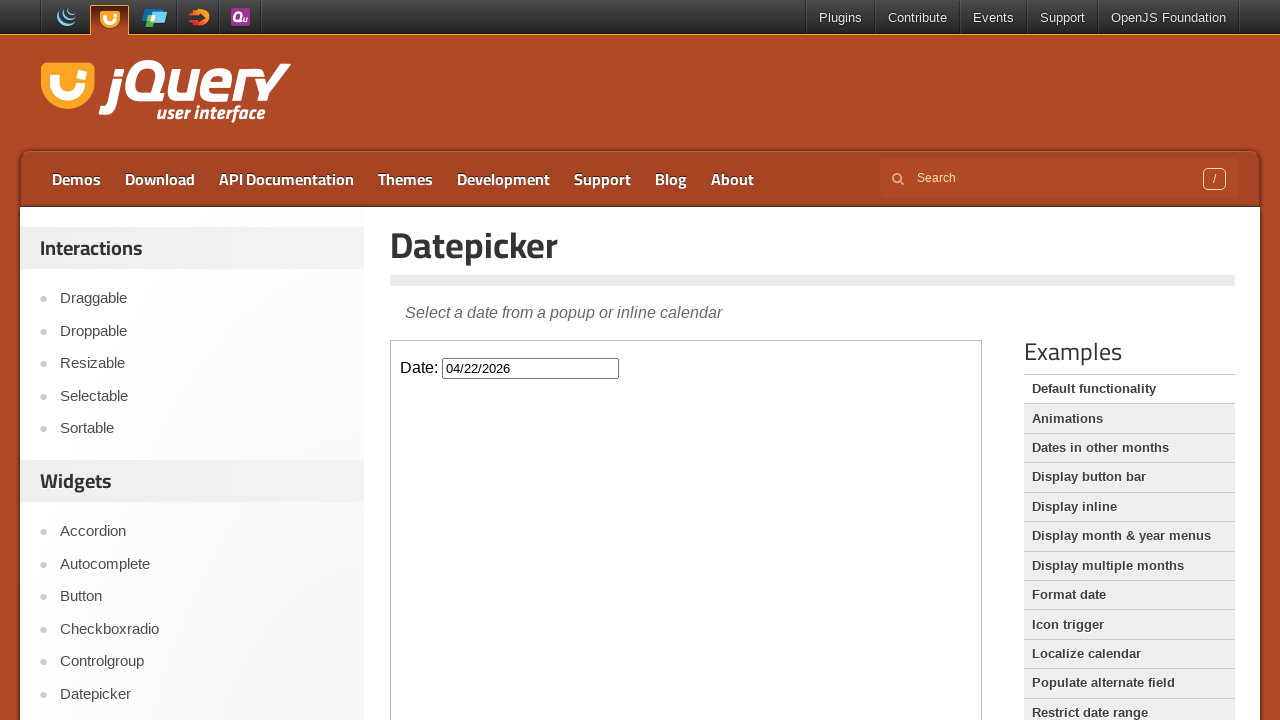